Navigates to Hacker News newest page and clicks through pagination while monitoring page performance

Starting URL: https://news.ycombinator.com/newest

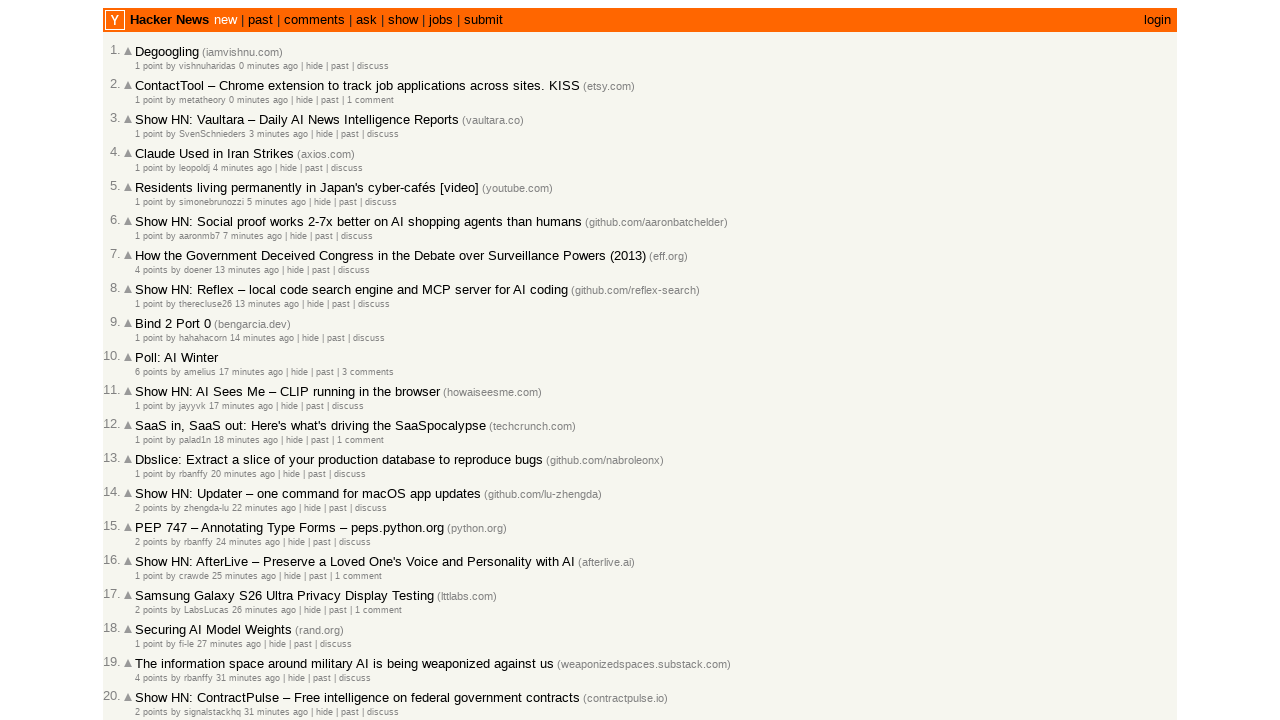

Waited for articles to load on Hacker News newest page
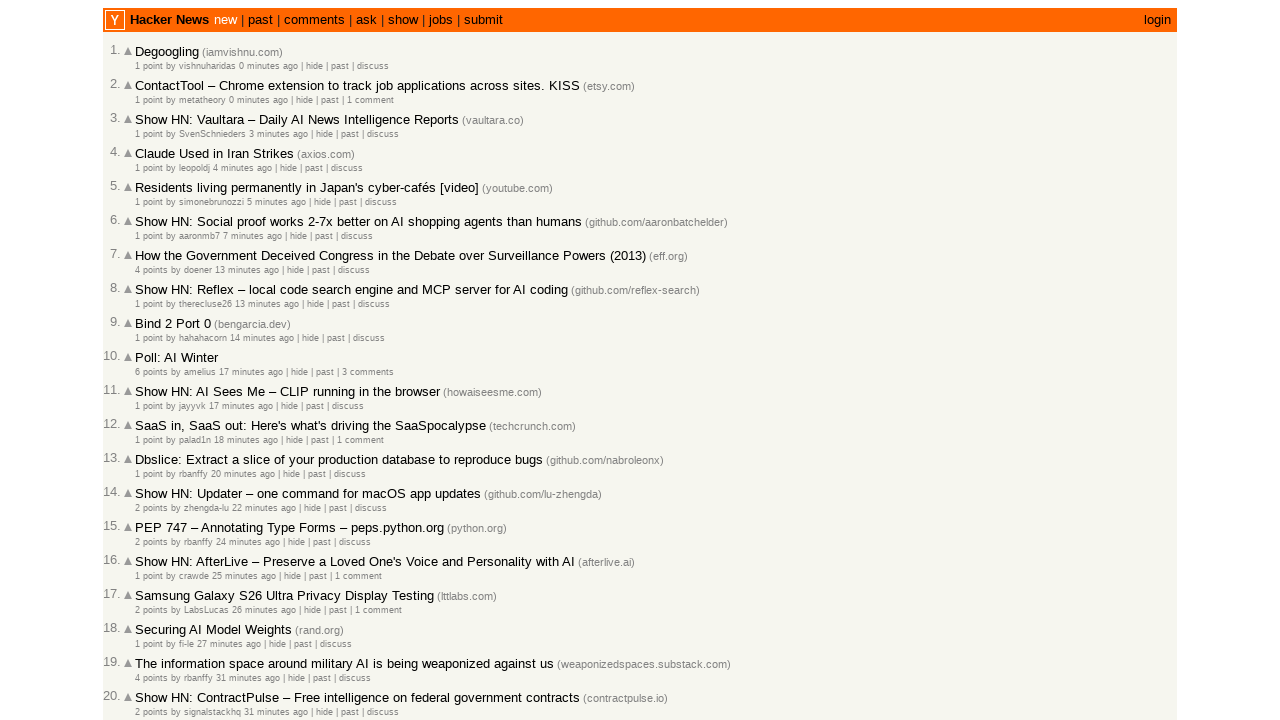

Located 'More' button for pagination (iteration 1)
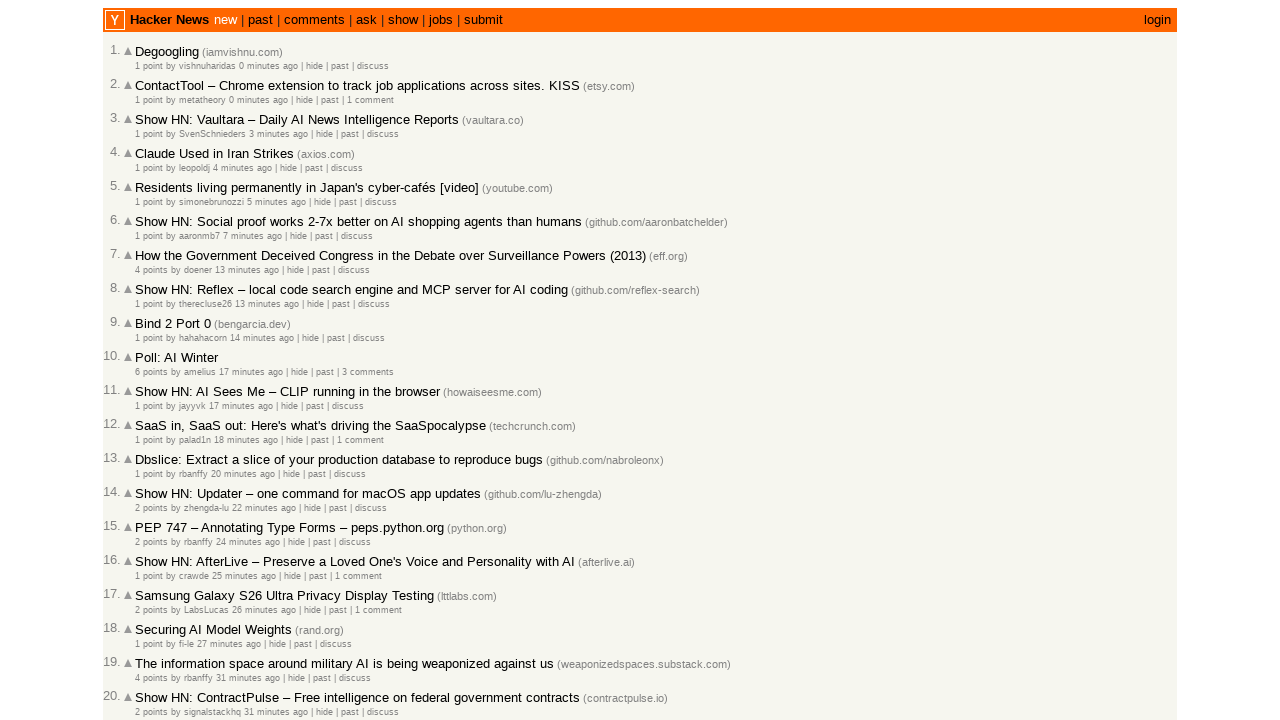

Clicked 'More' button to load next page (iteration 1) at (149, 616) on a.morelink
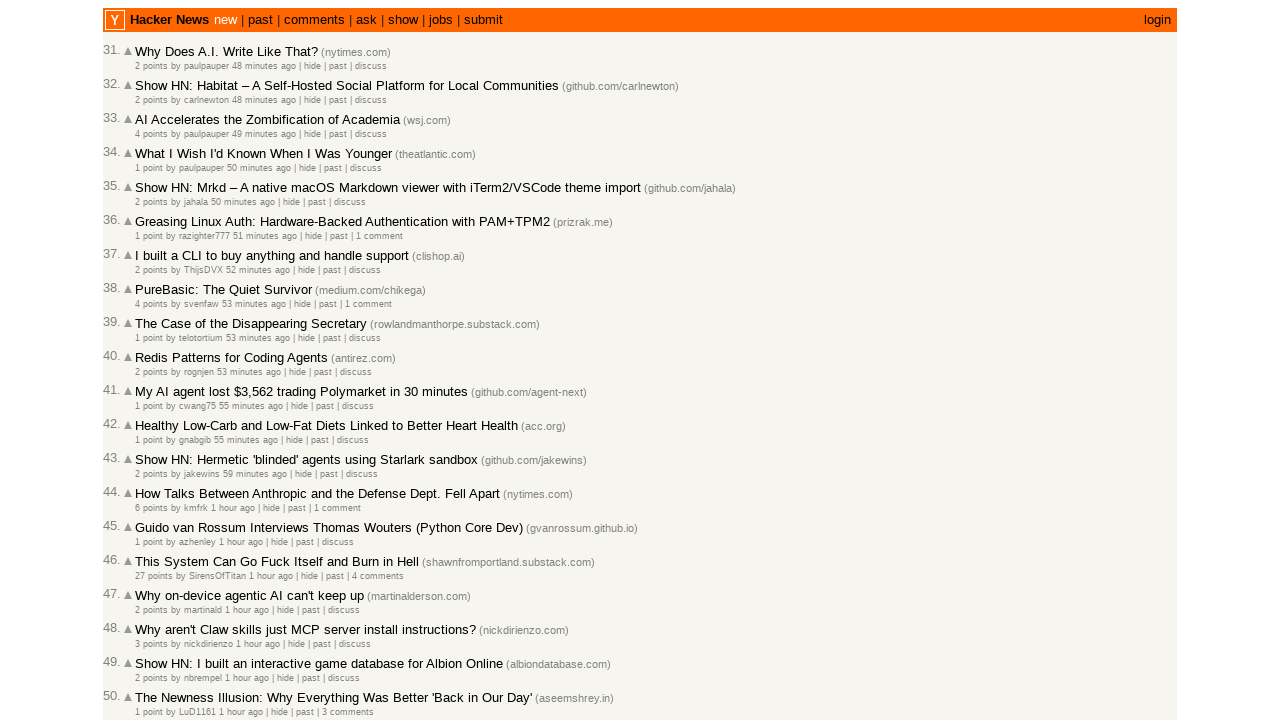

Waited 2 seconds for page content to load
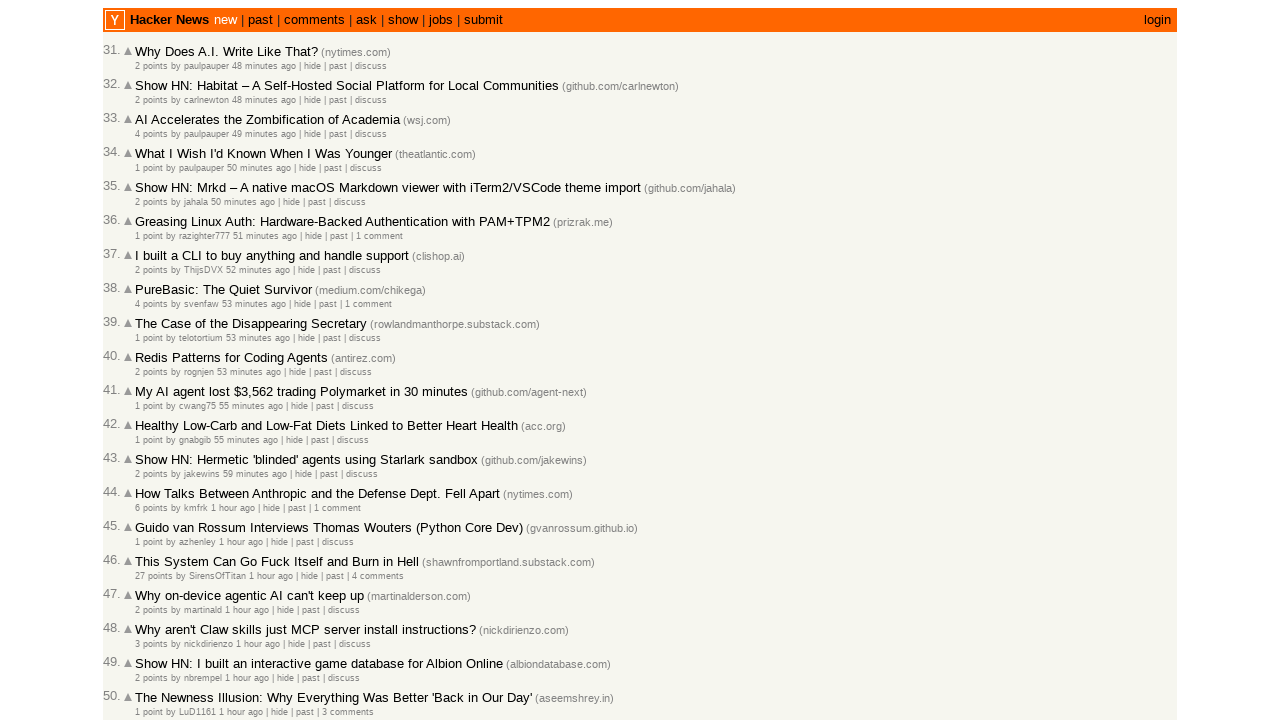

Verified articles loaded after pagination
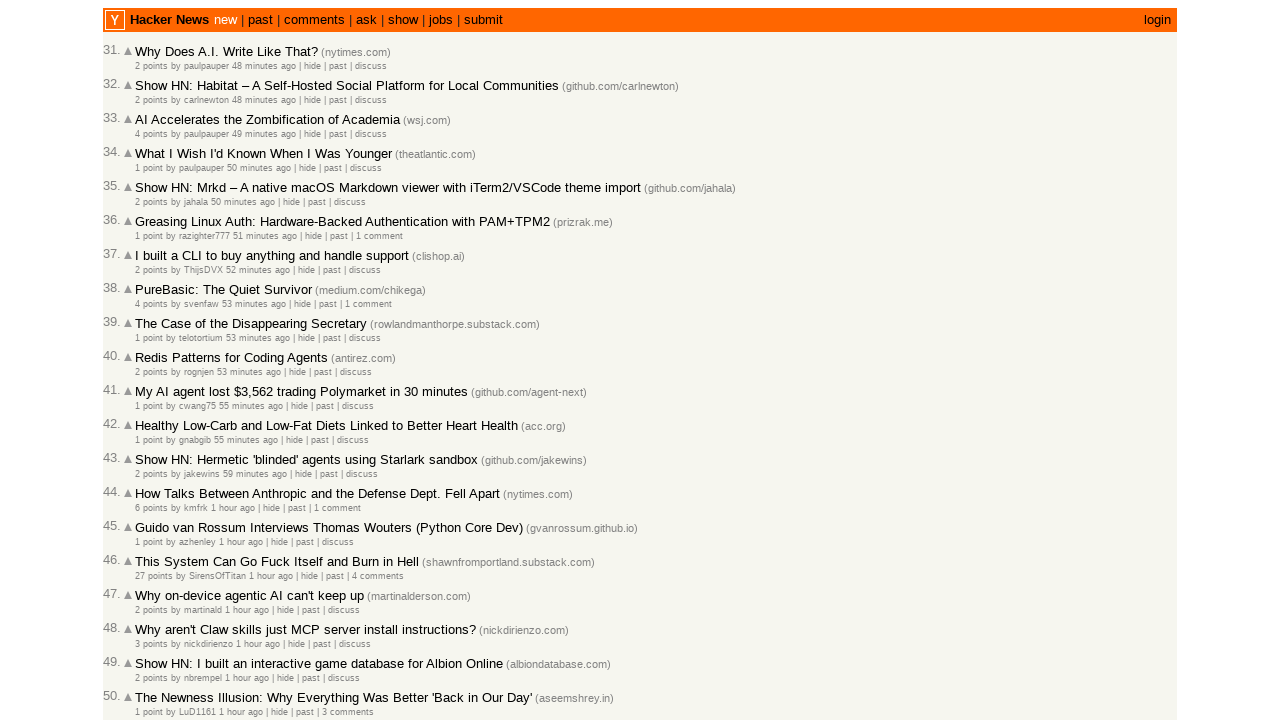

Located 'More' button for pagination (iteration 2)
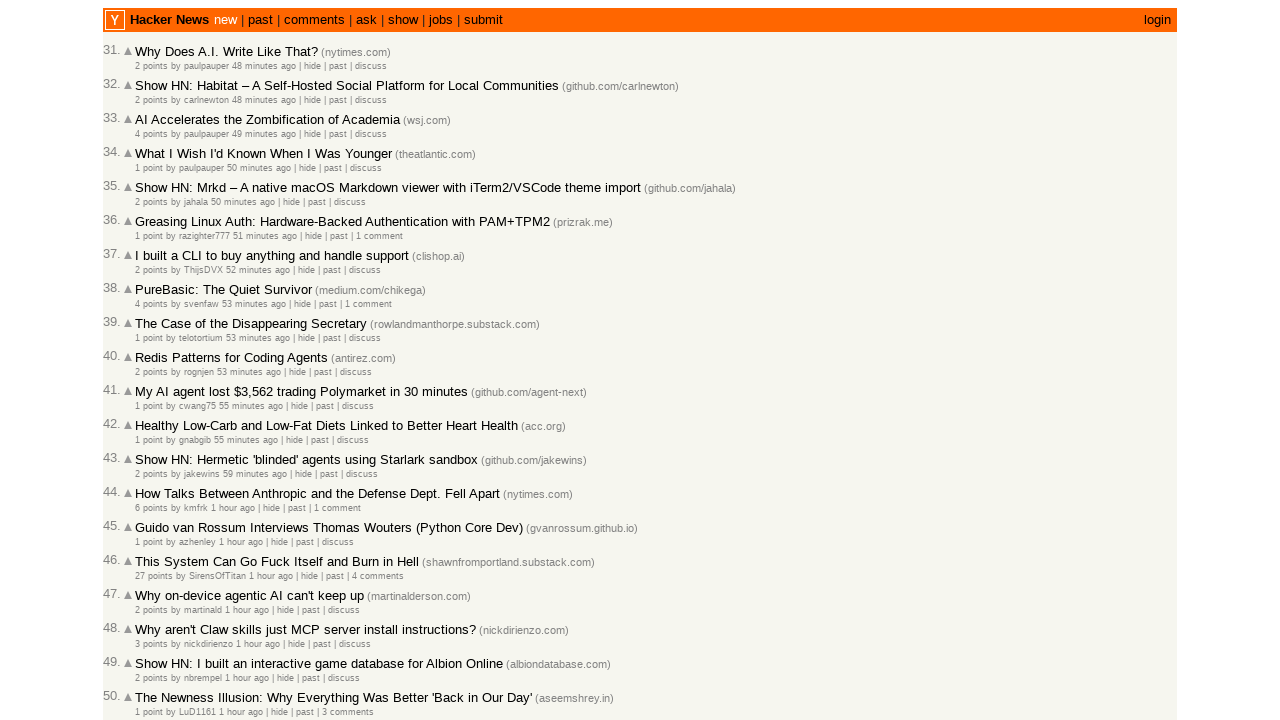

Clicked 'More' button to load next page (iteration 2) at (149, 616) on a.morelink
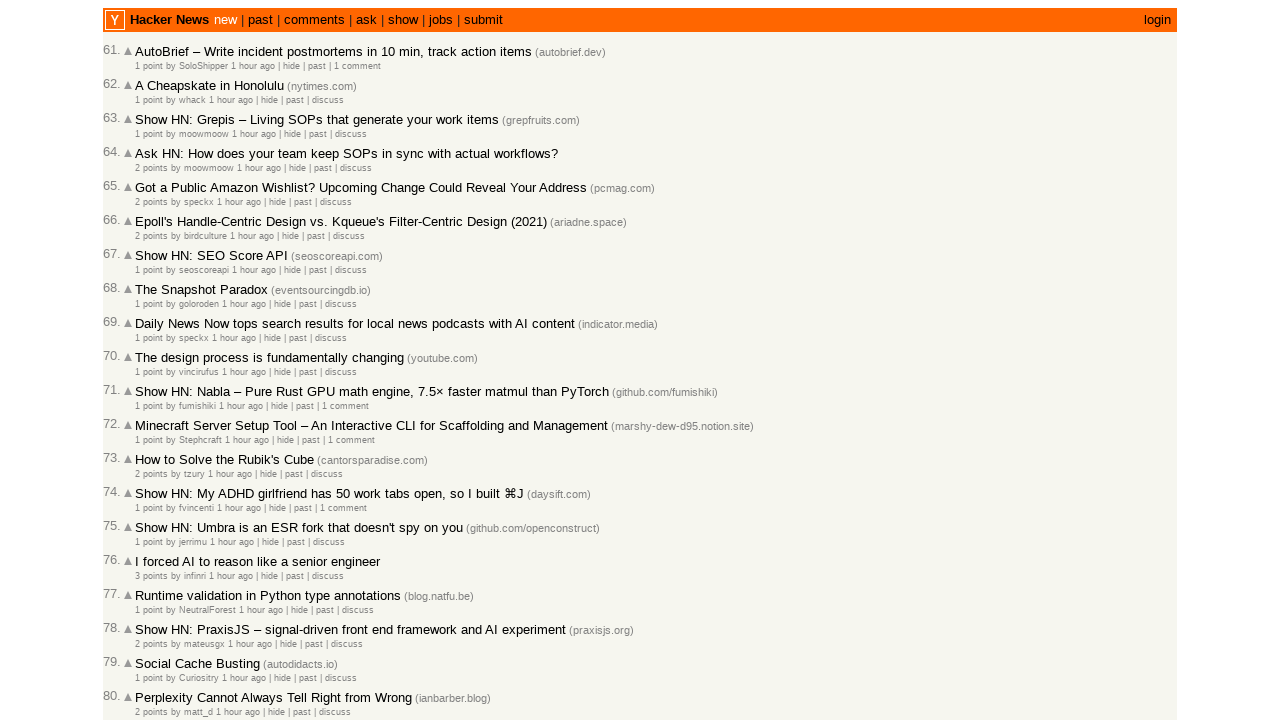

Waited 2 seconds for page content to load
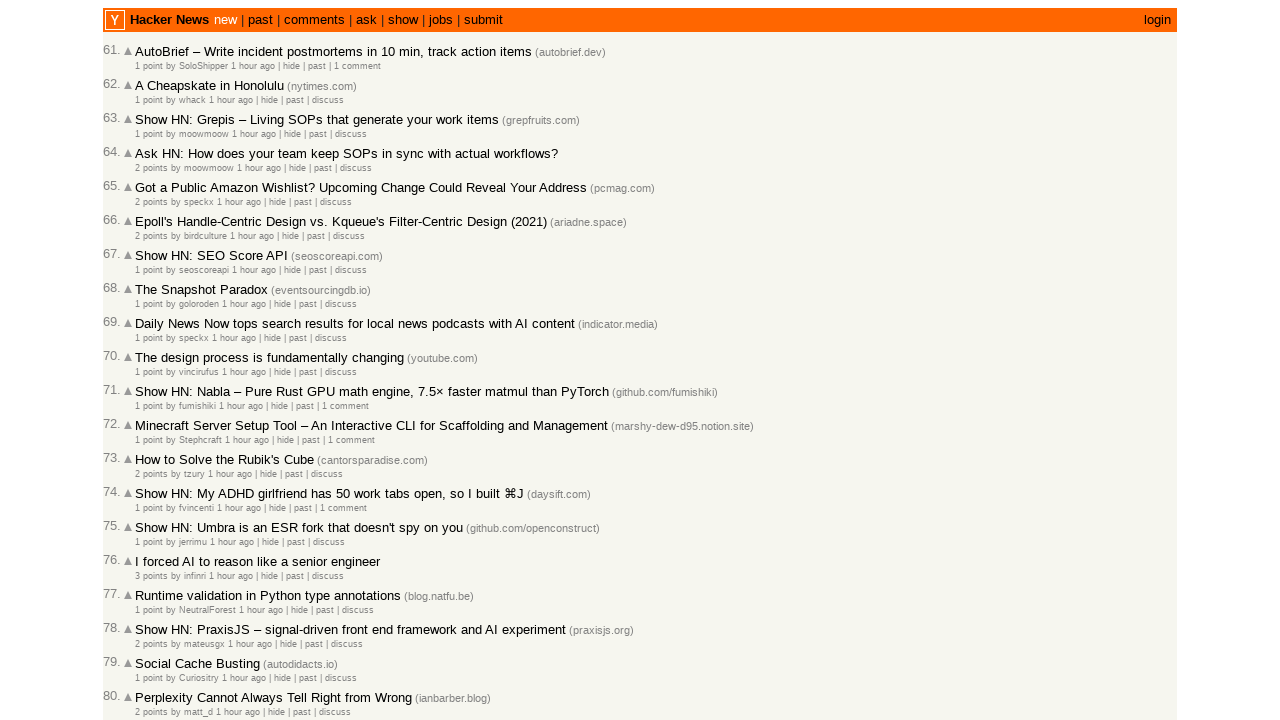

Verified articles loaded after pagination
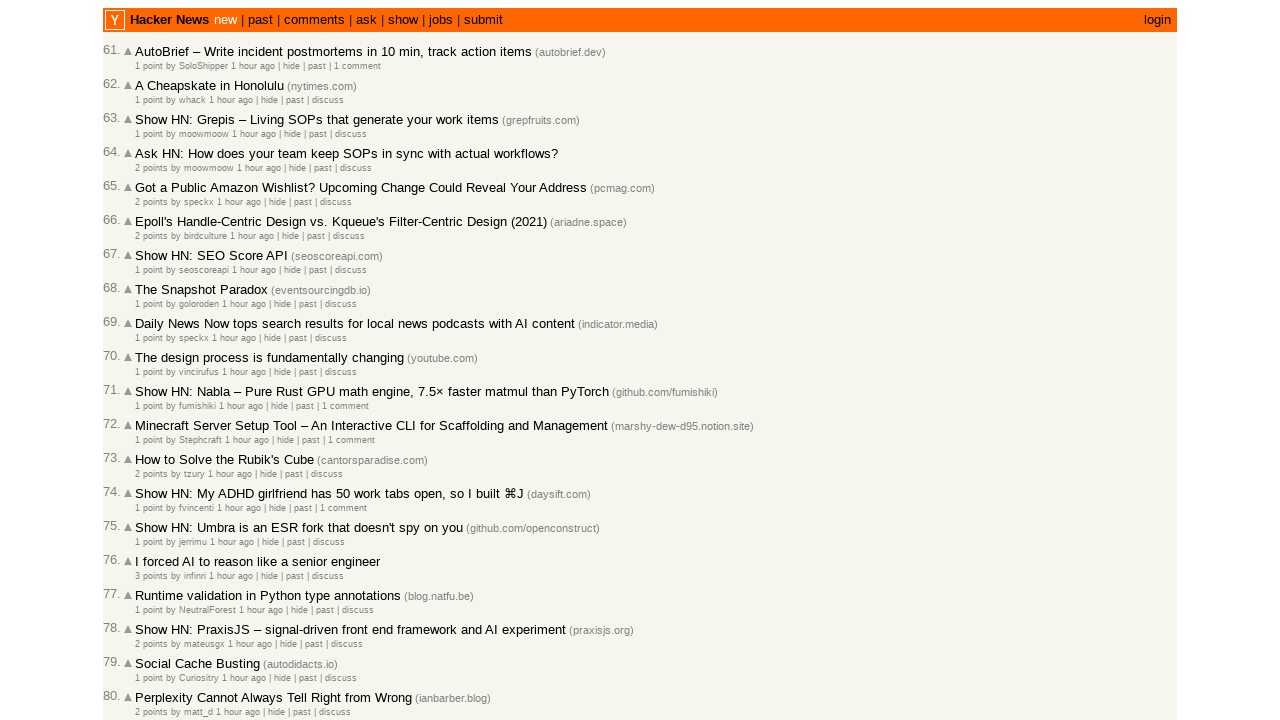

Located 'More' button for pagination (iteration 3)
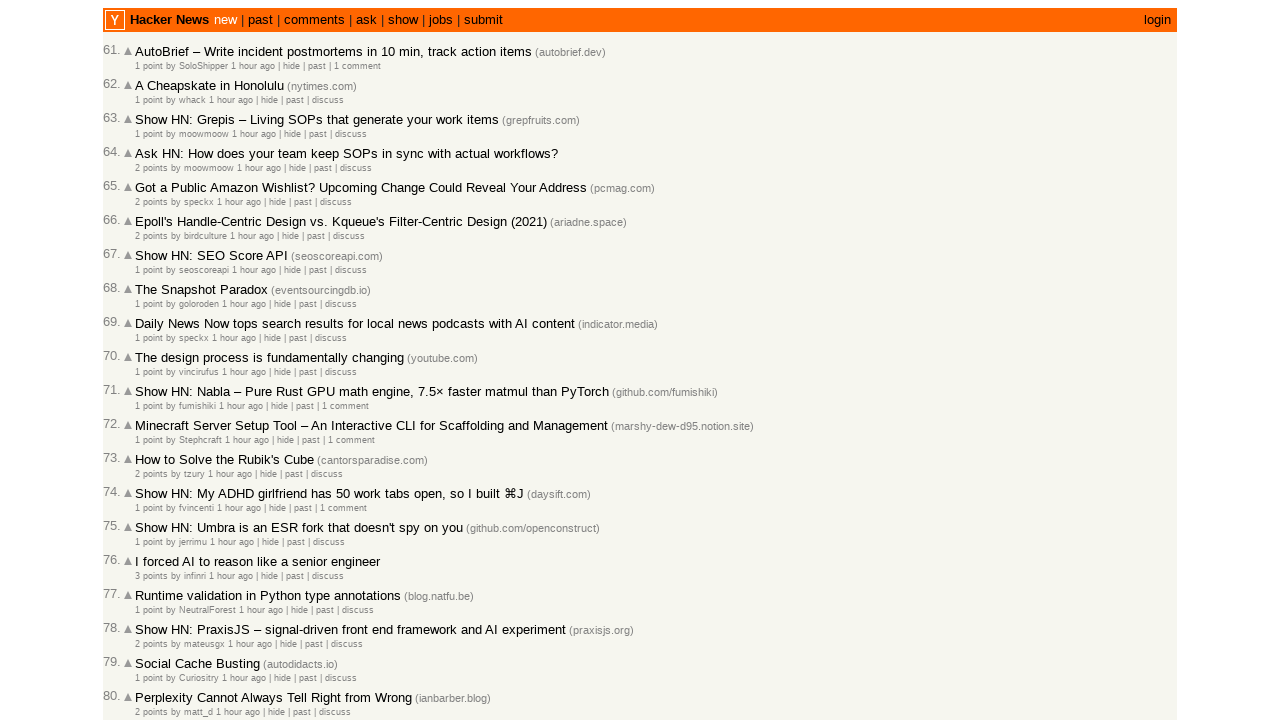

Clicked 'More' button to load next page (iteration 3) at (149, 616) on a.morelink
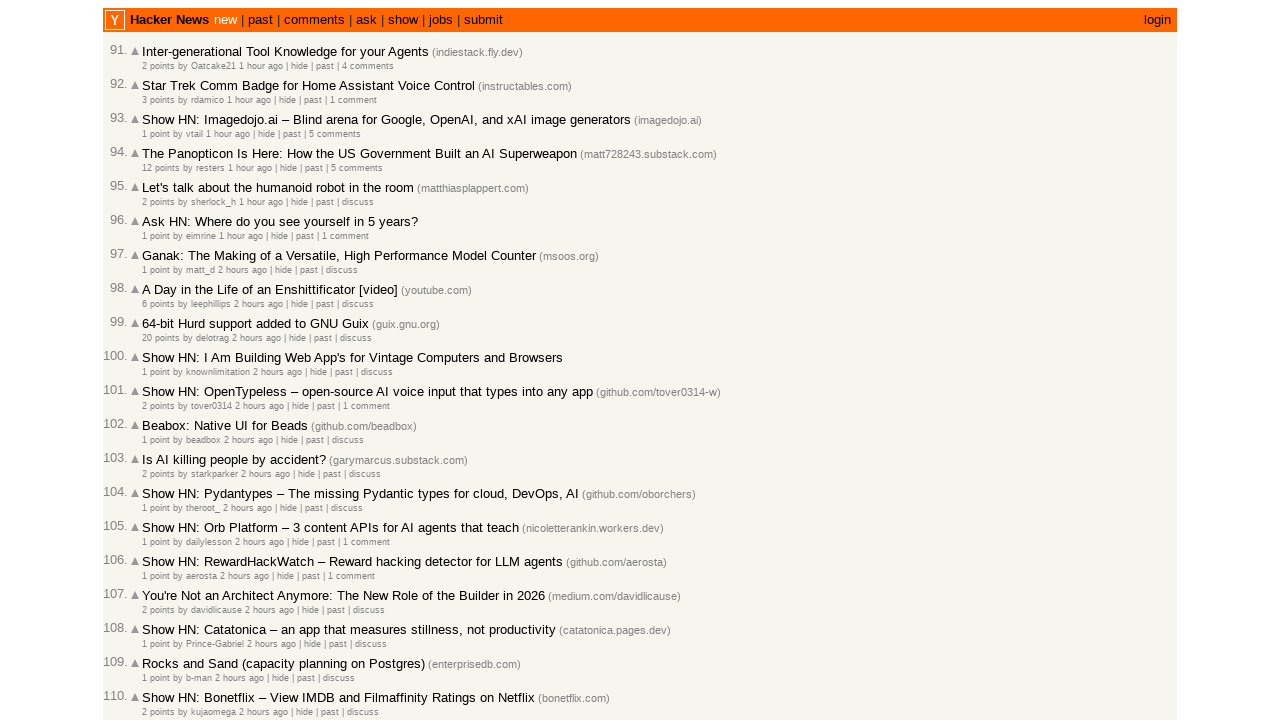

Waited 2 seconds for page content to load
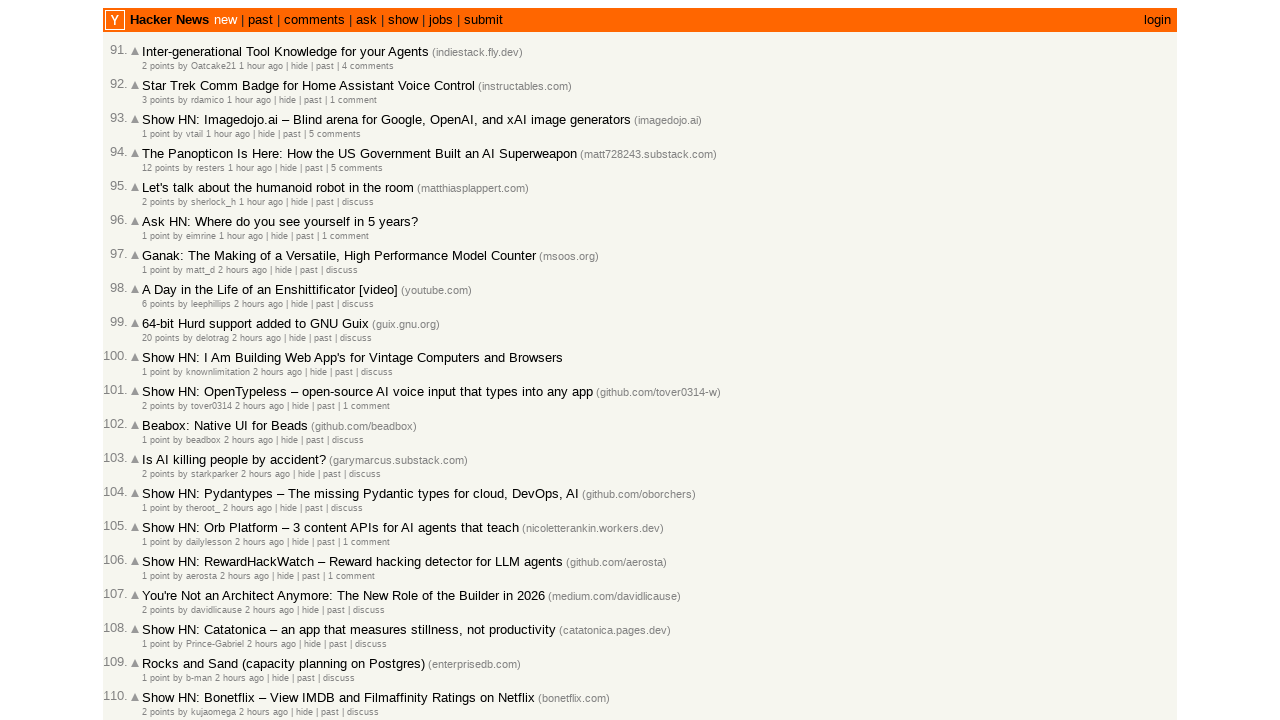

Verified articles loaded after pagination
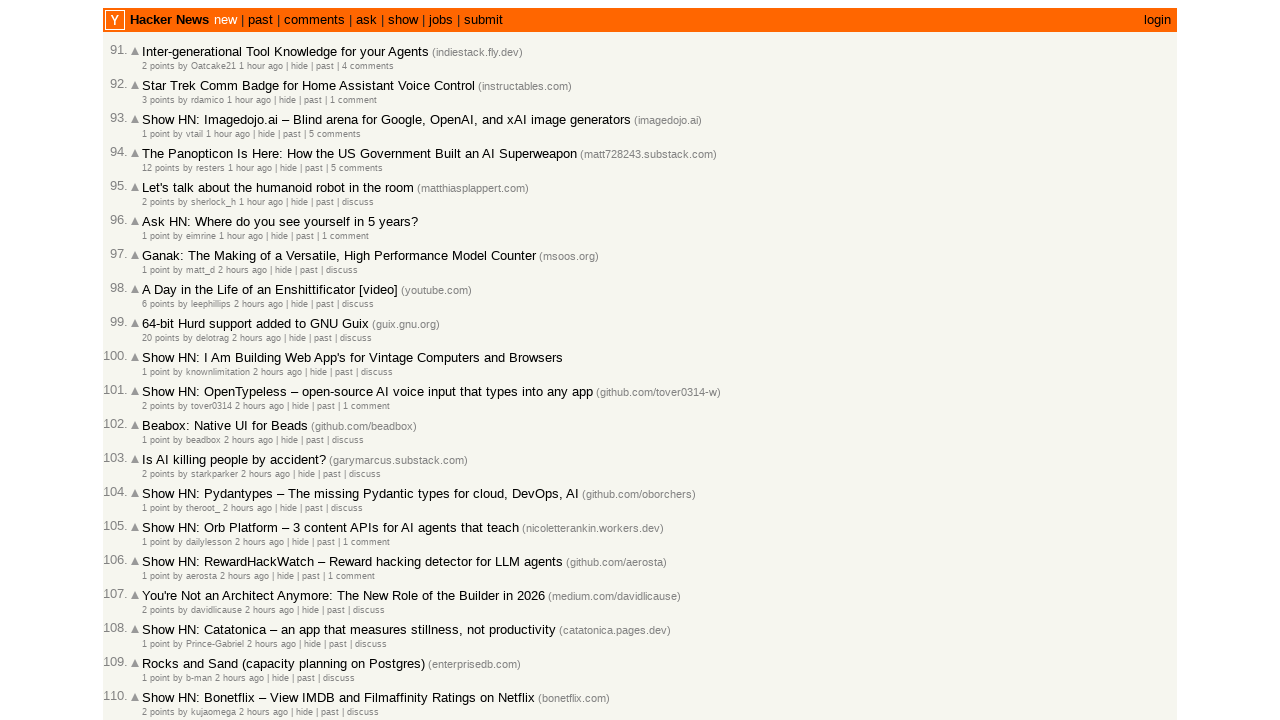

Located 'More' button for pagination (iteration 4)
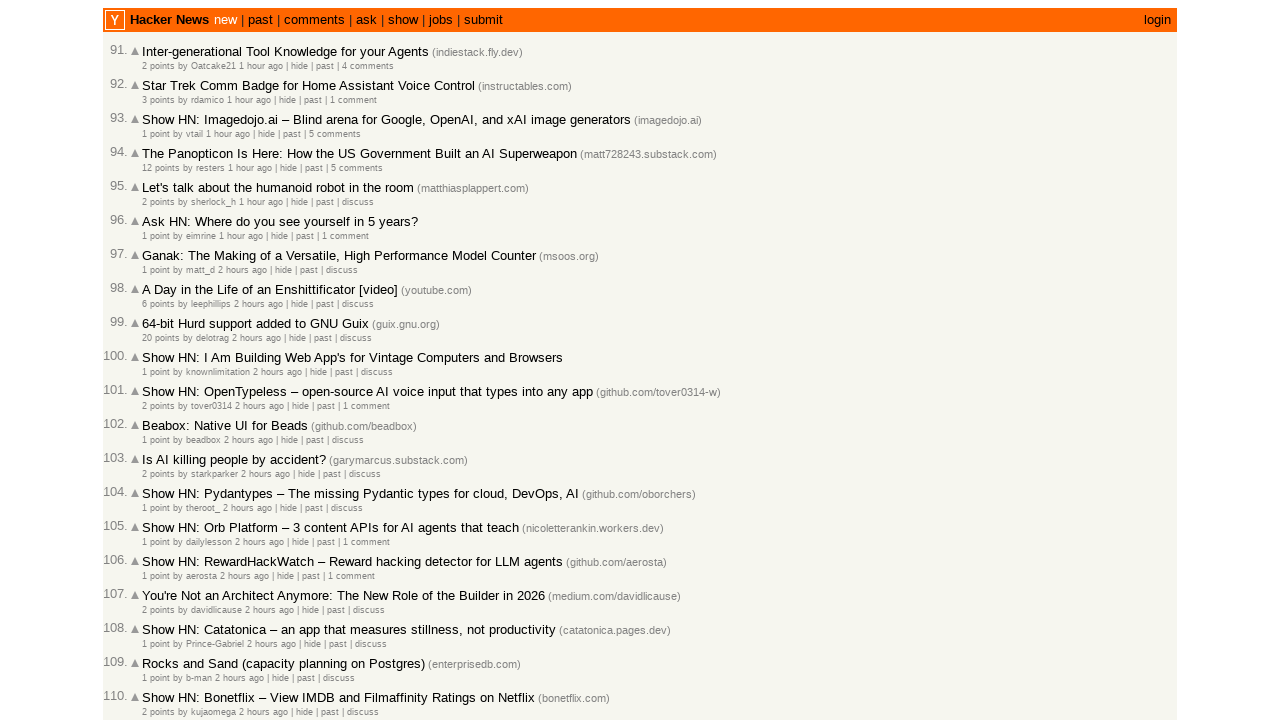

Clicked 'More' button to load next page (iteration 4) at (156, 616) on a.morelink
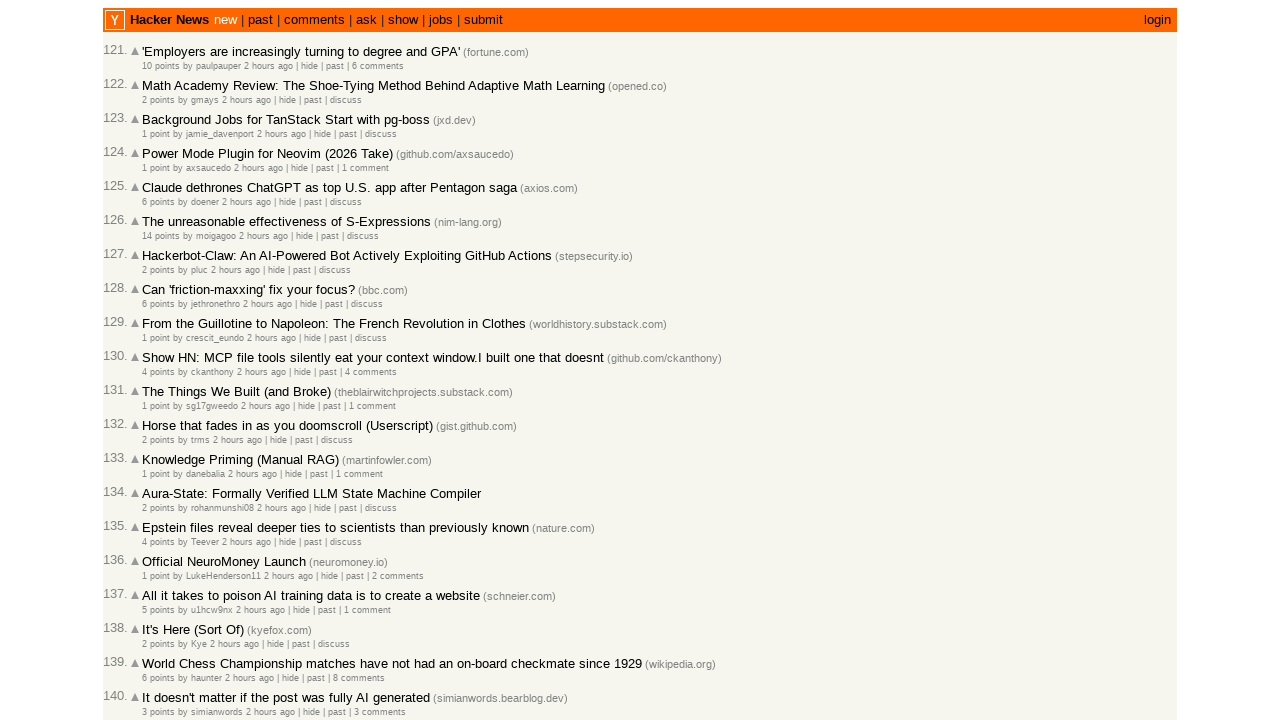

Waited 2 seconds for page content to load
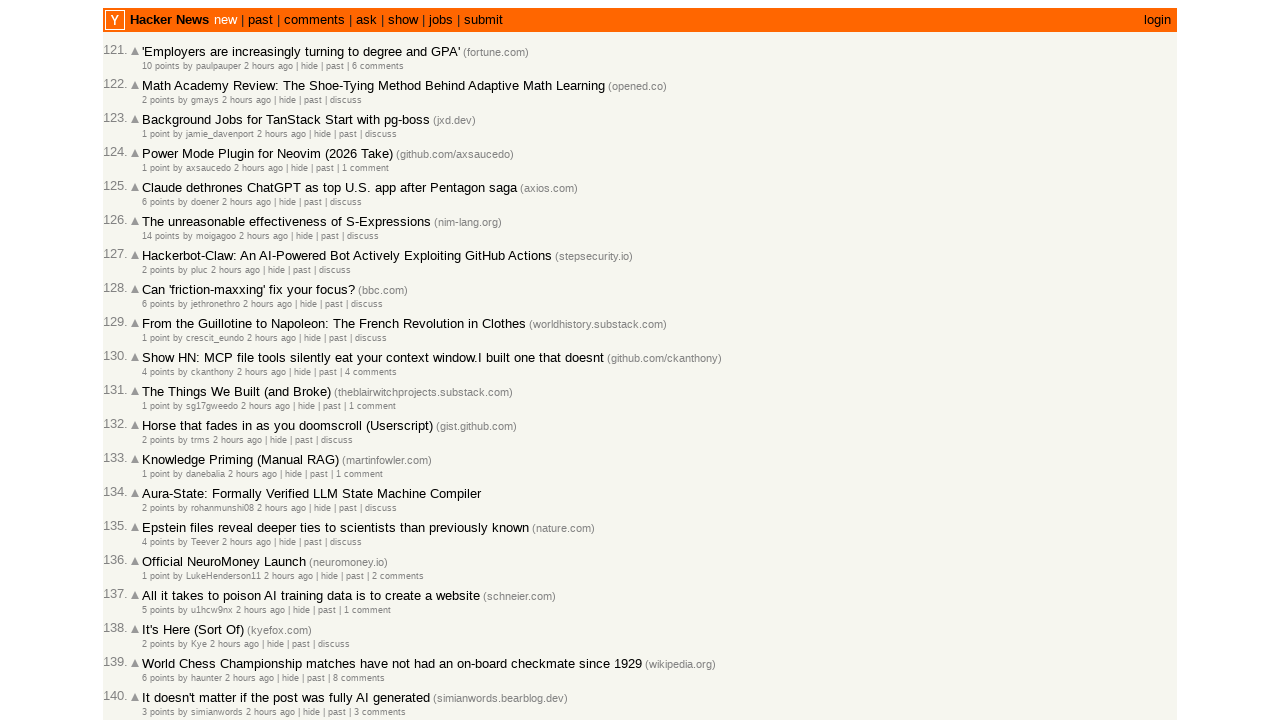

Verified articles loaded after pagination
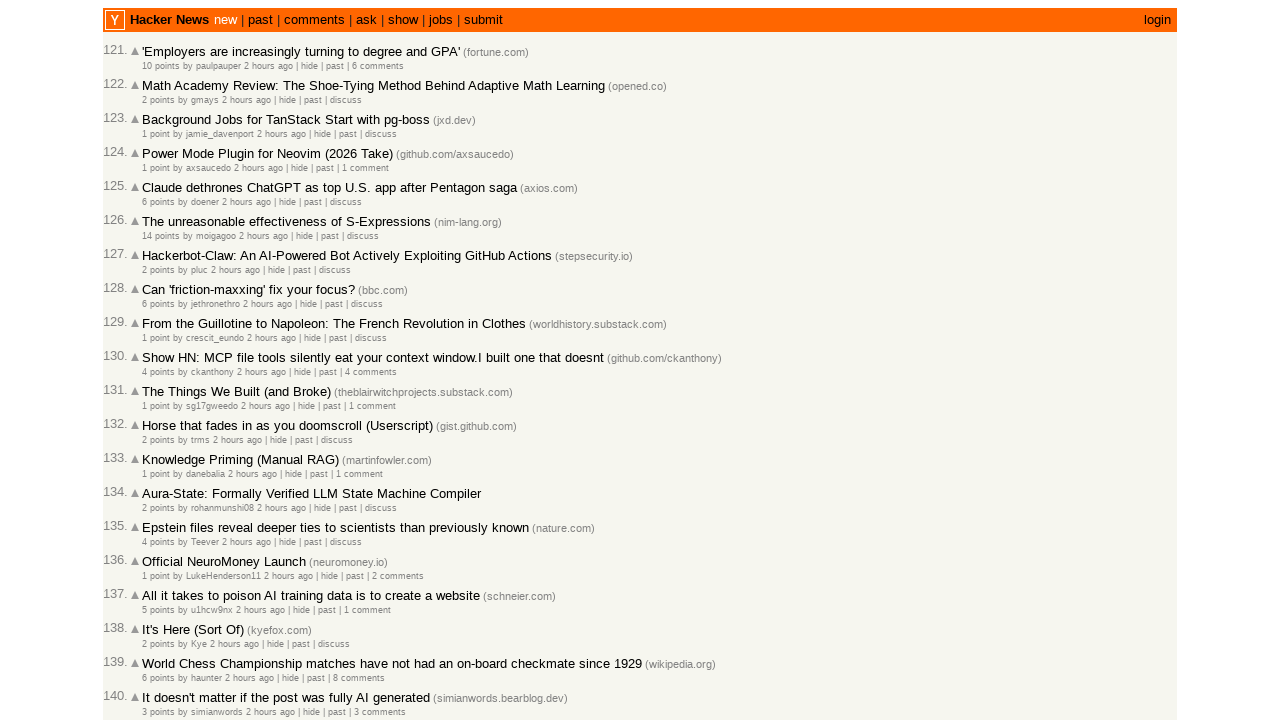

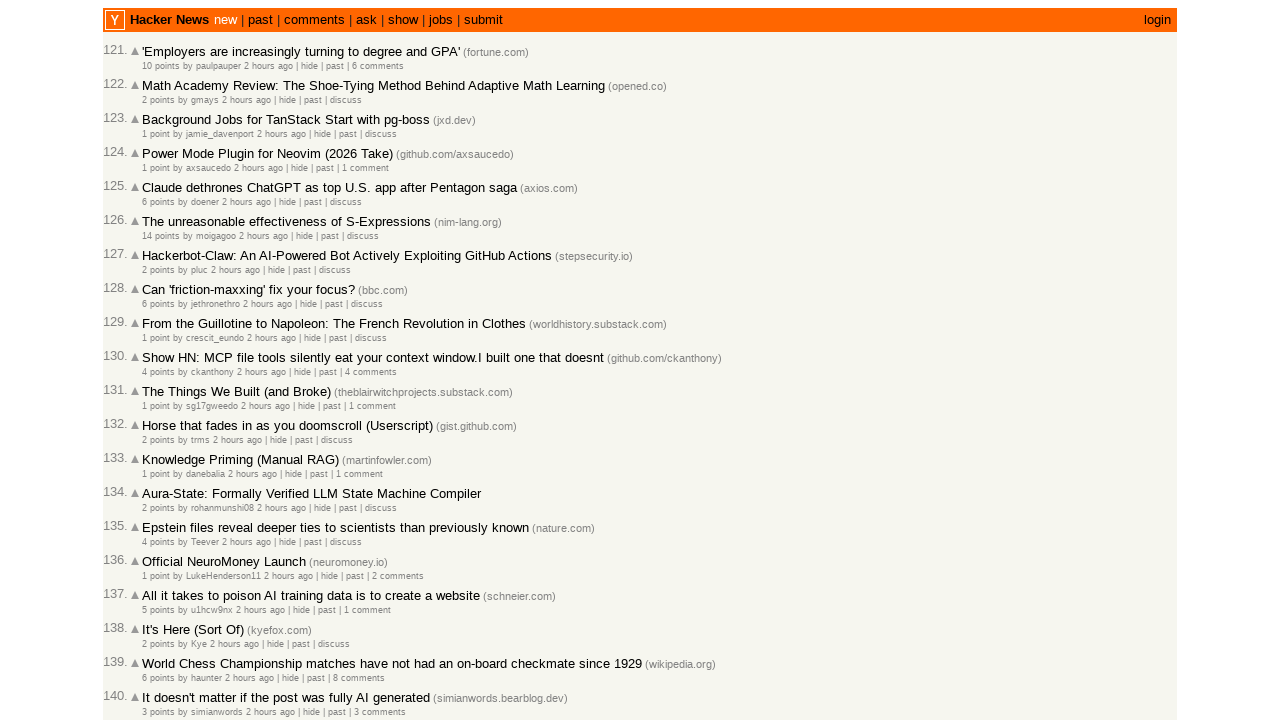